Tests password field with capital characters and emojis at length greater than 10

Starting URL: https://buggy.justtestit.org/register

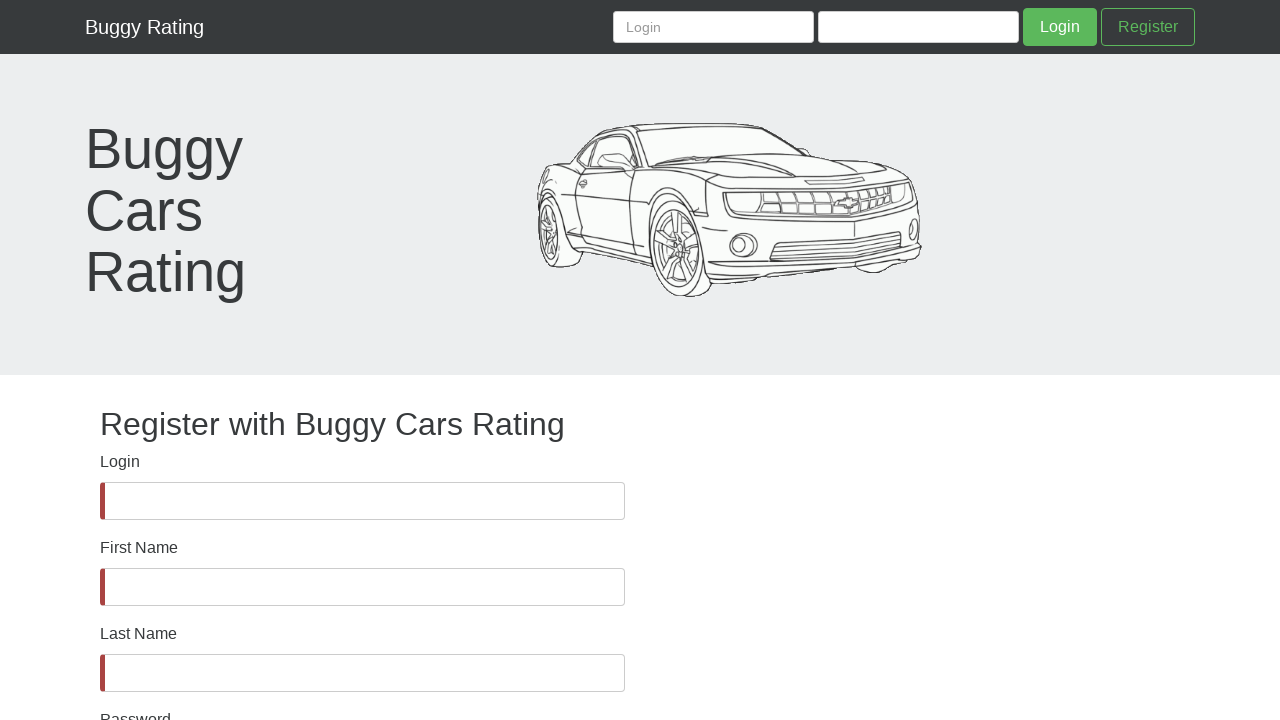

Password field became visible
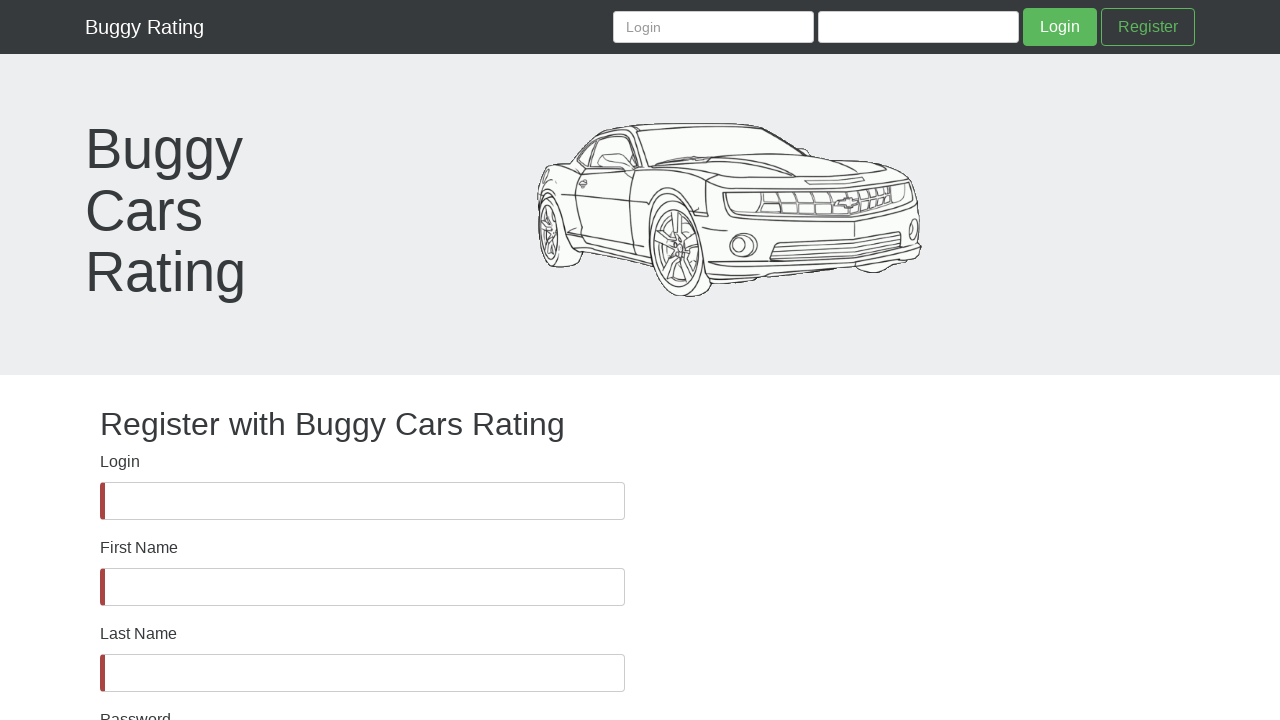

Filled password field with capital characters and emojis (length > 10): 'ASDJIHFHRFIOF🏆🏆🏆🙌🖐🖐😉' on #password
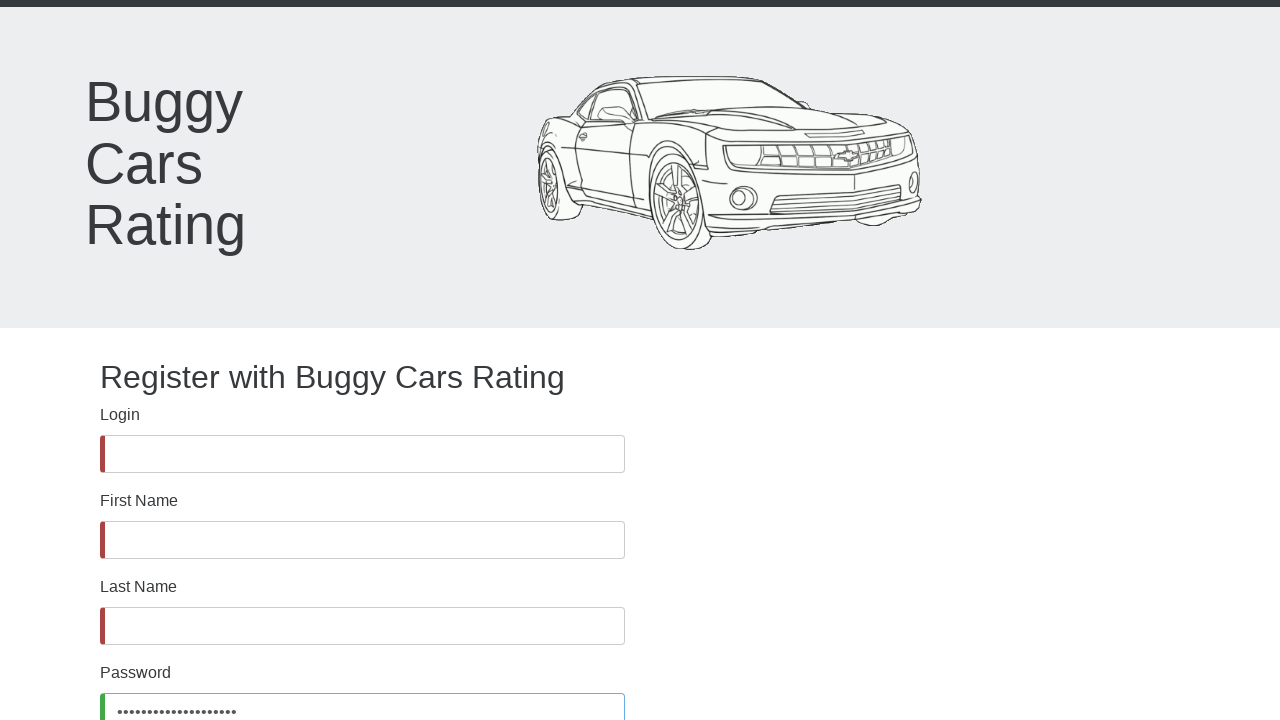

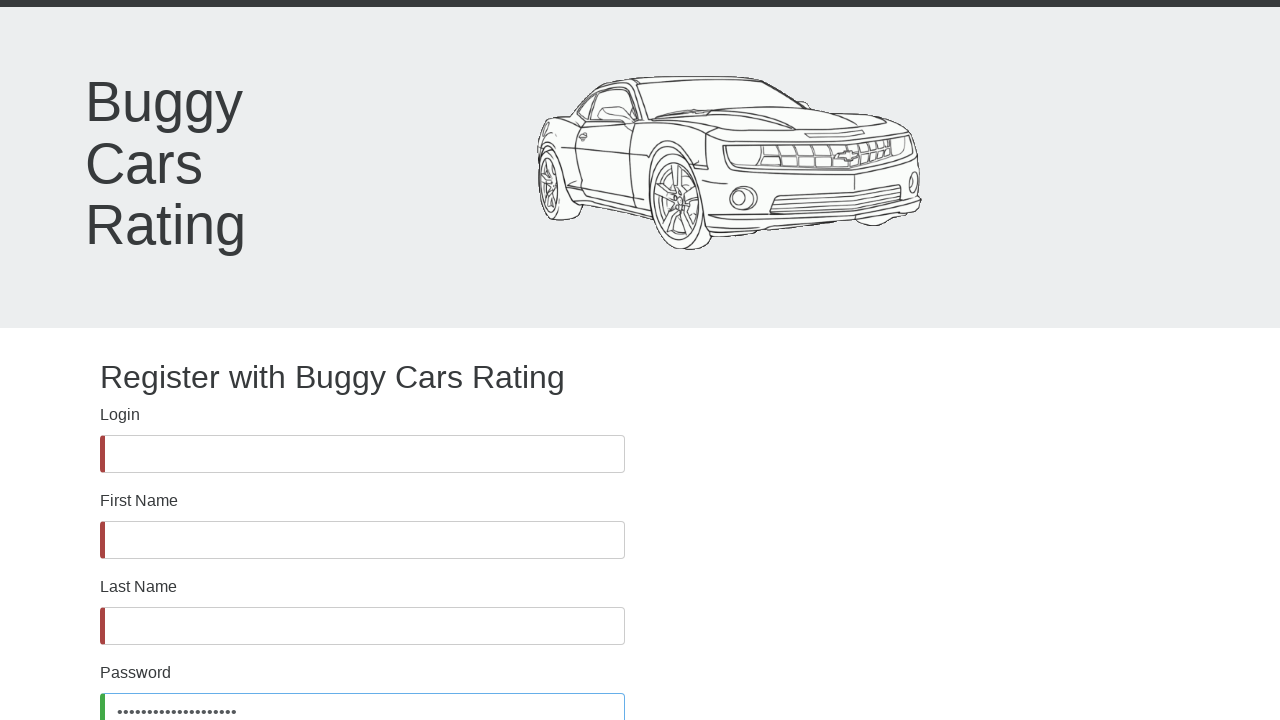